Navigates to a demo registration page and maximizes the browser window. This is a basic browser setup demonstration.

Starting URL: http://demo.automationtesting.in/Register.html

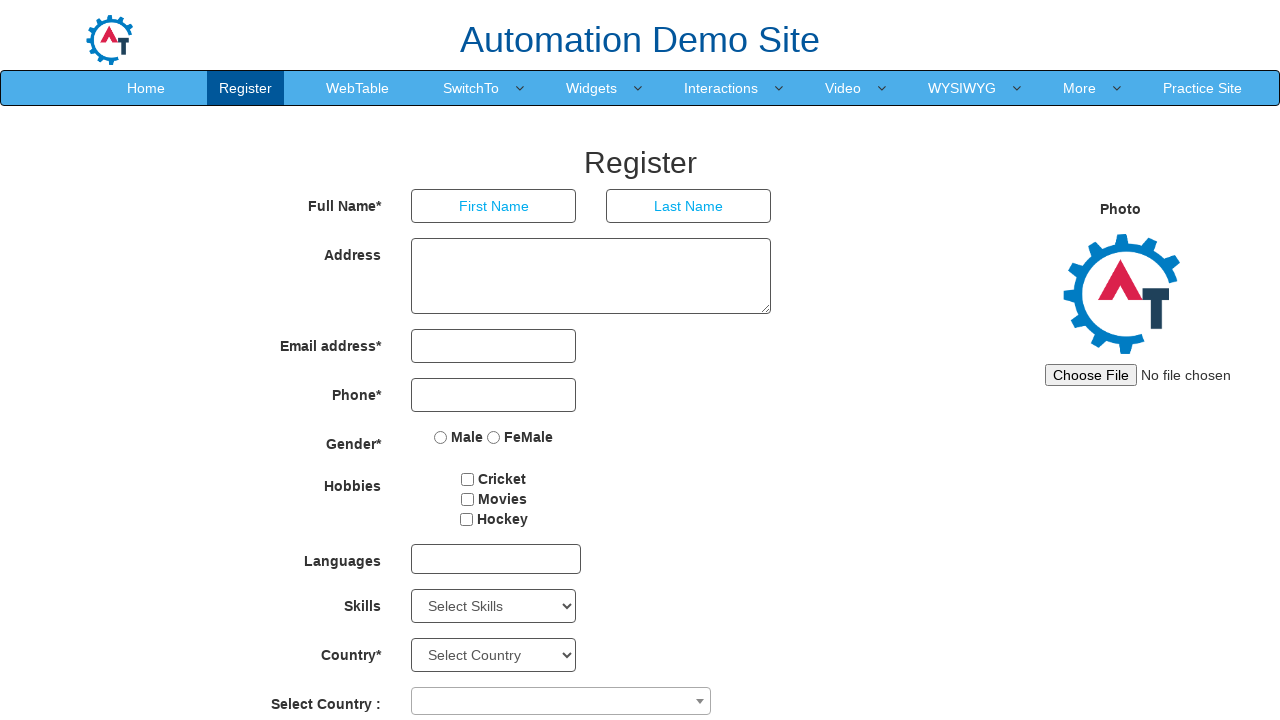

Set viewport size to 1920x1080 to simulate maximized browser window
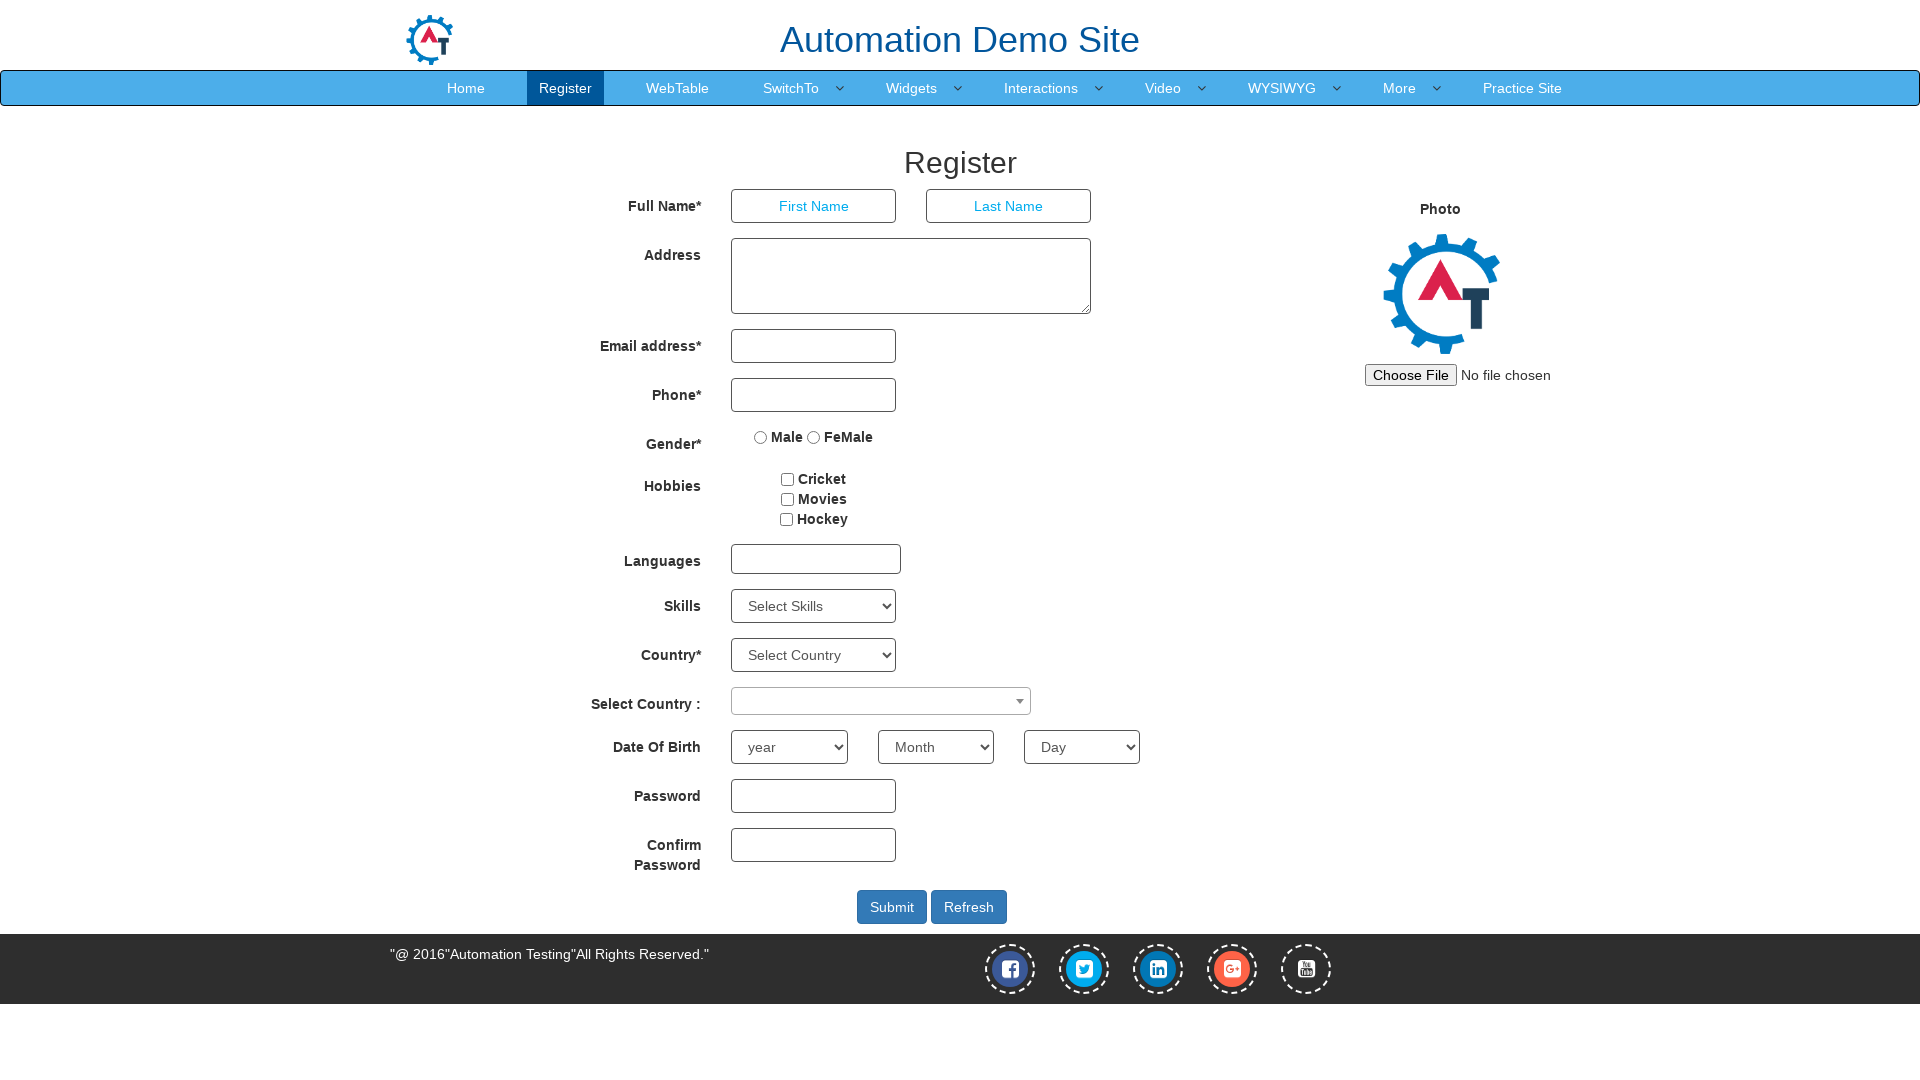

Registration page fully loaded and DOM content ready
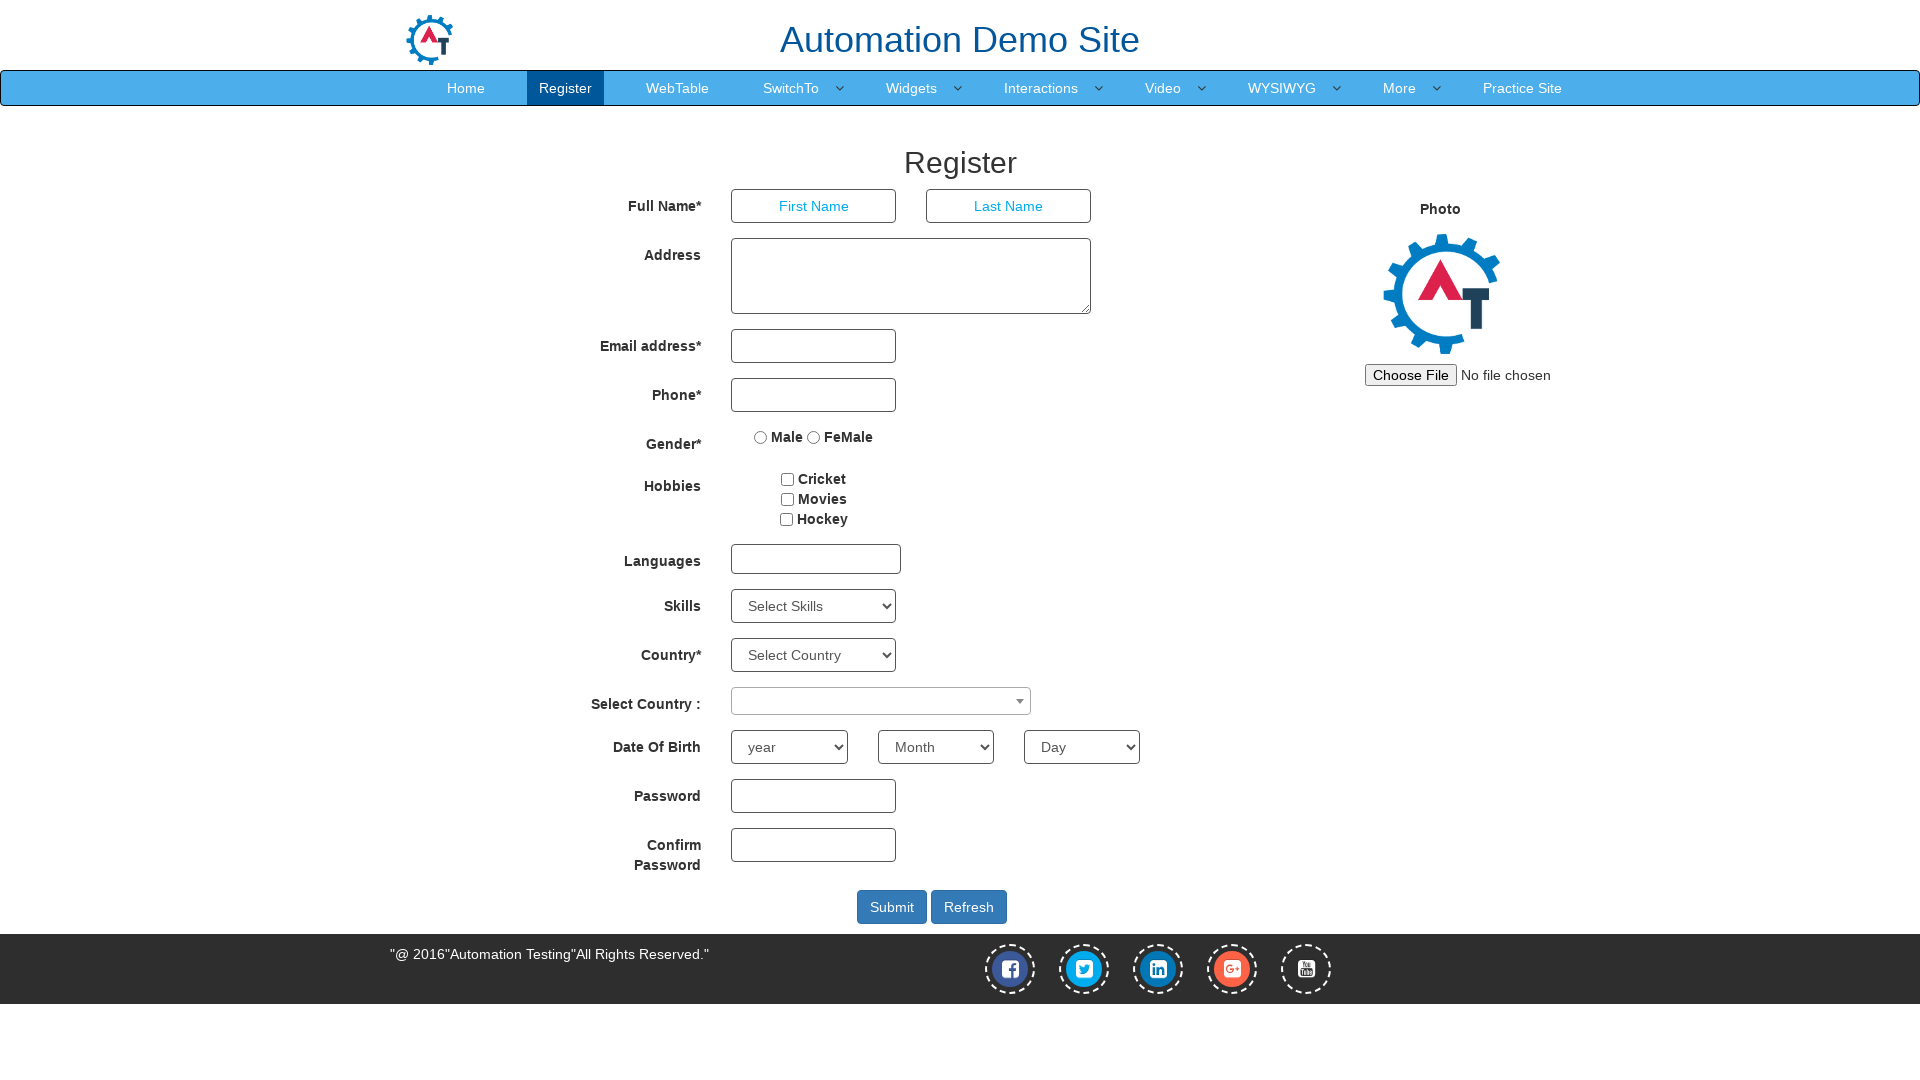

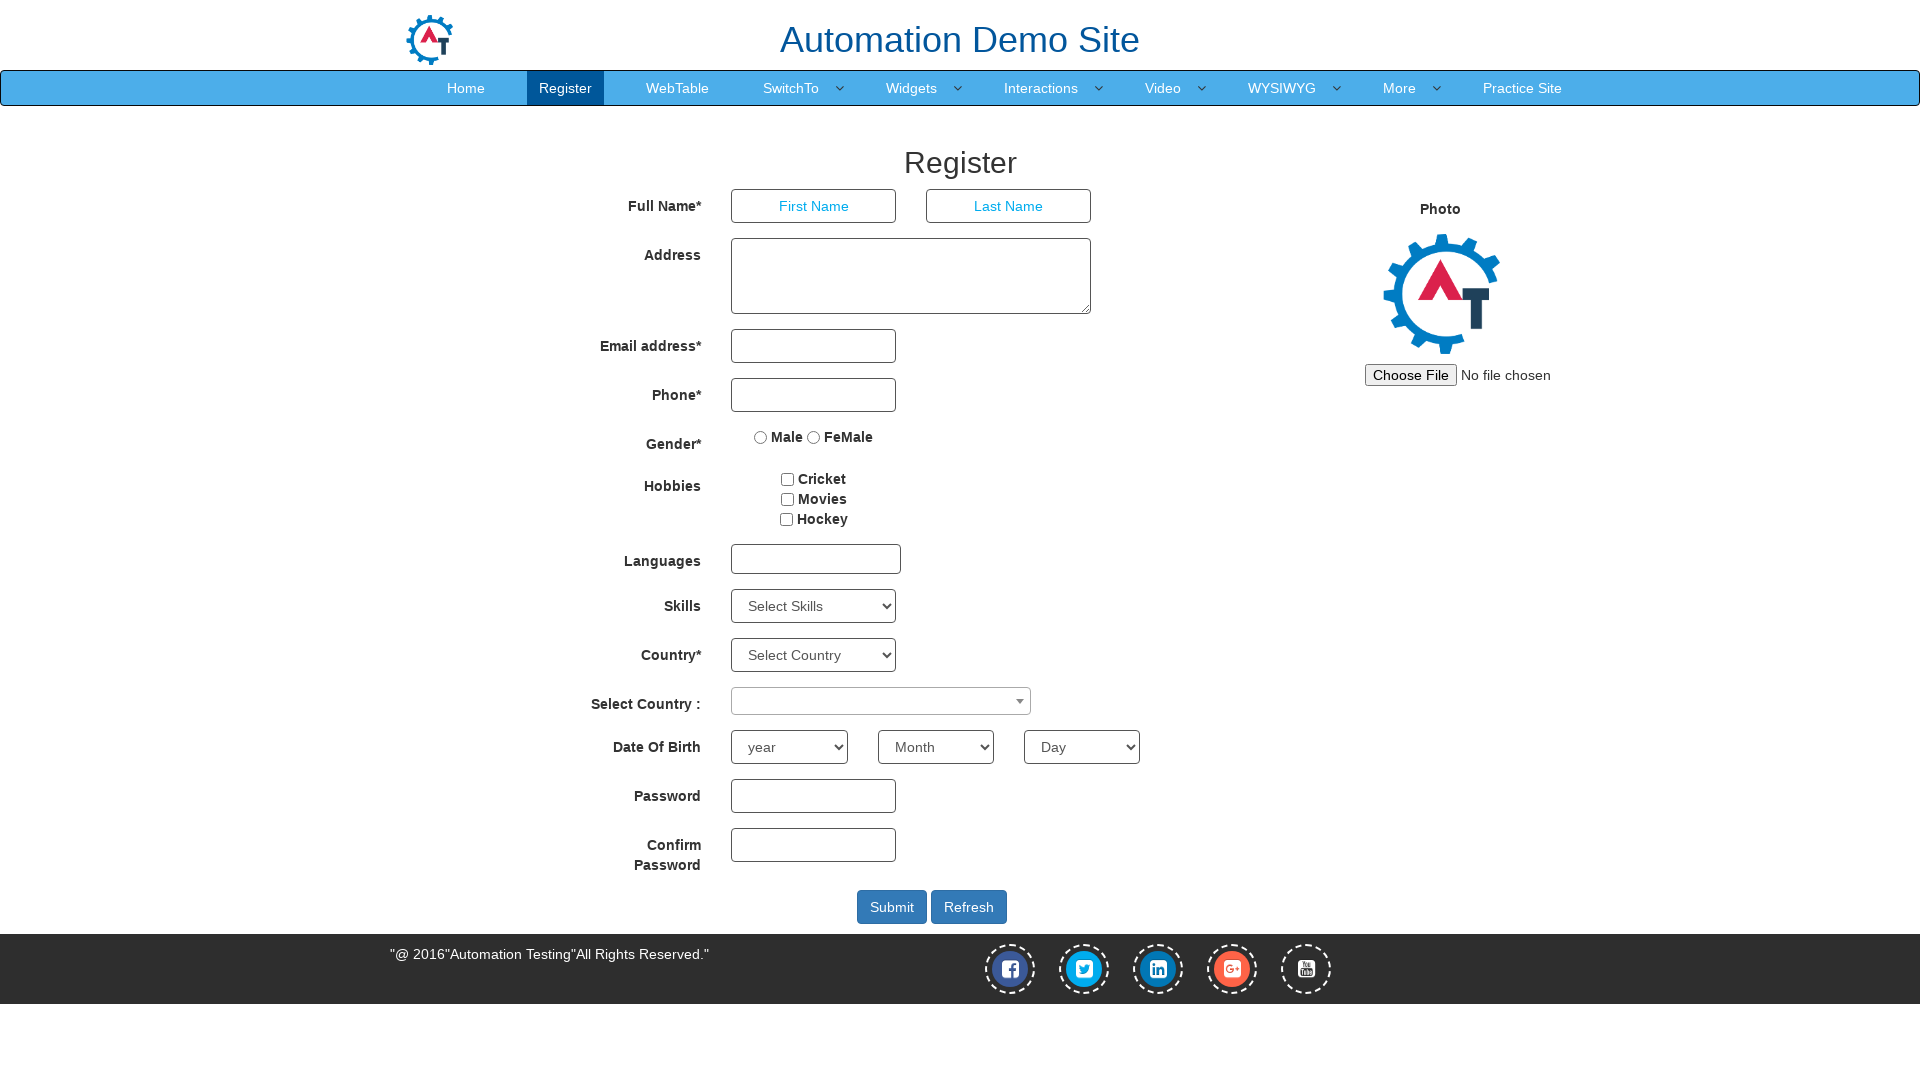